Navigates to a monitoring page and verifies that the energy consumption (kWh) element is present and visible

Starting URL: https://controlemais.com.br/monitoramento/medidor/1128

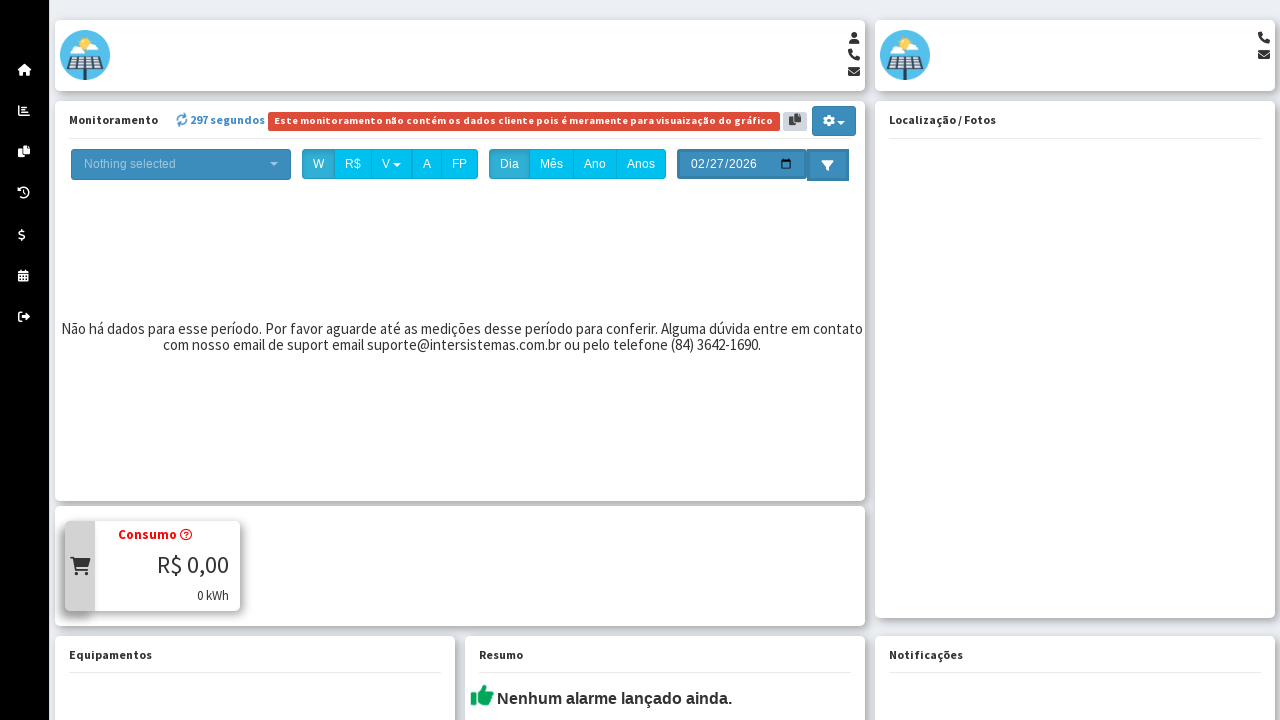

Navigated to monitoring page for meter 1128
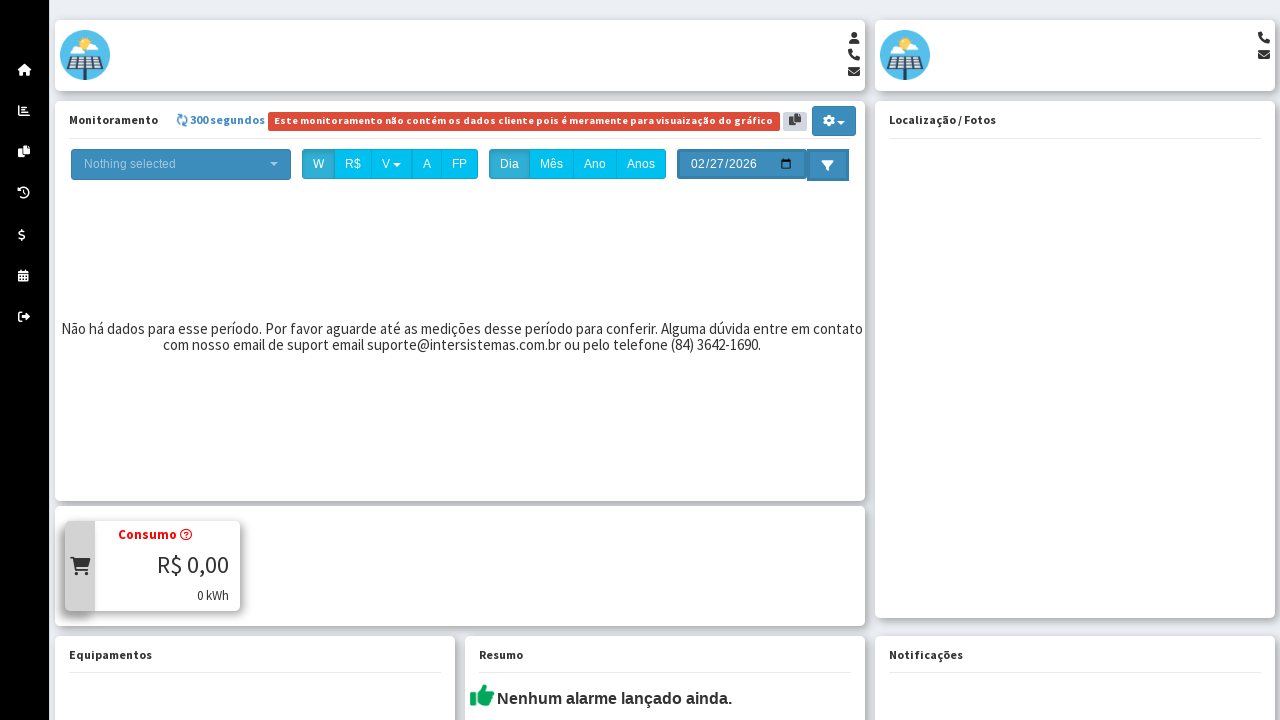

Energy consumption (kWh) element loaded and present in DOM
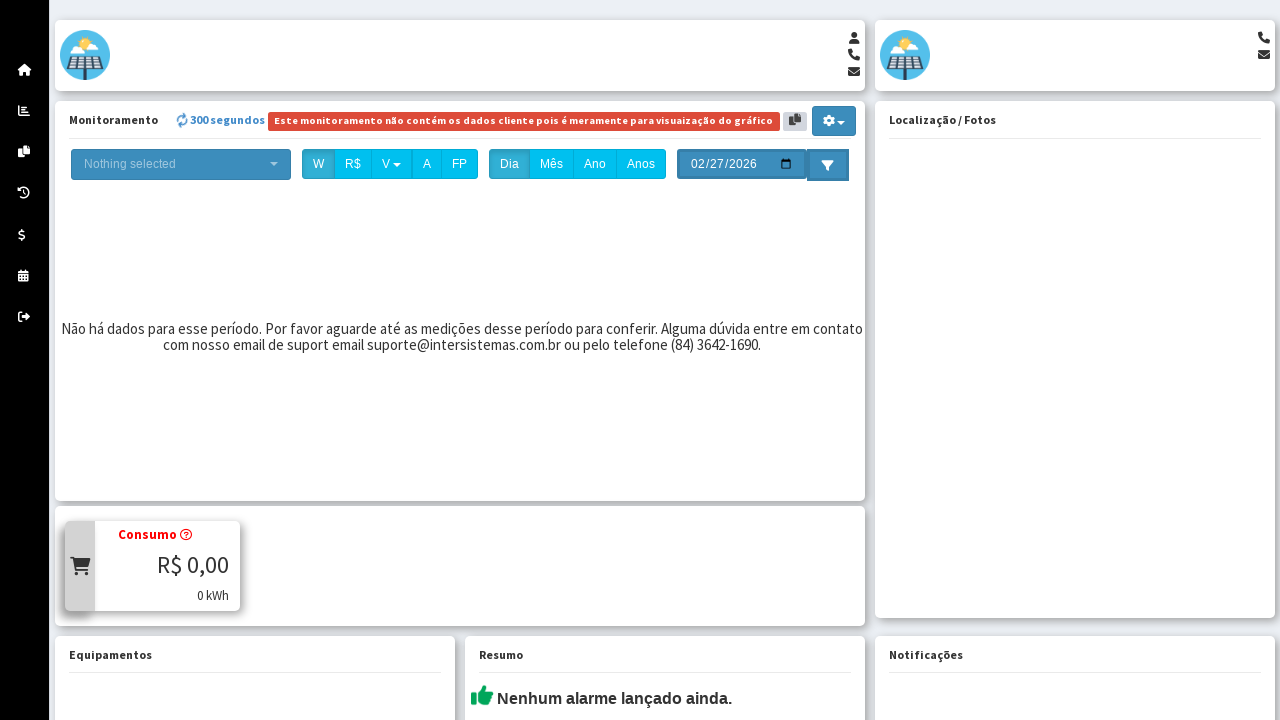

Verified that energy consumption (kWh) element is visible
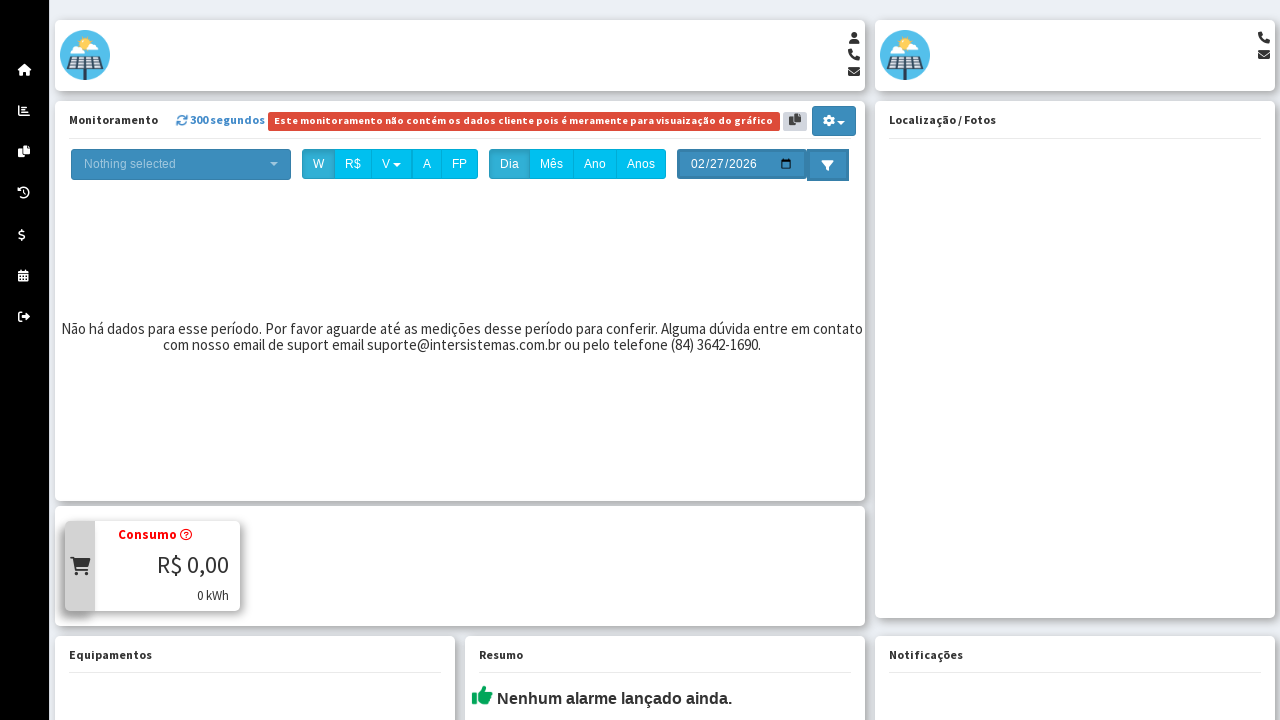

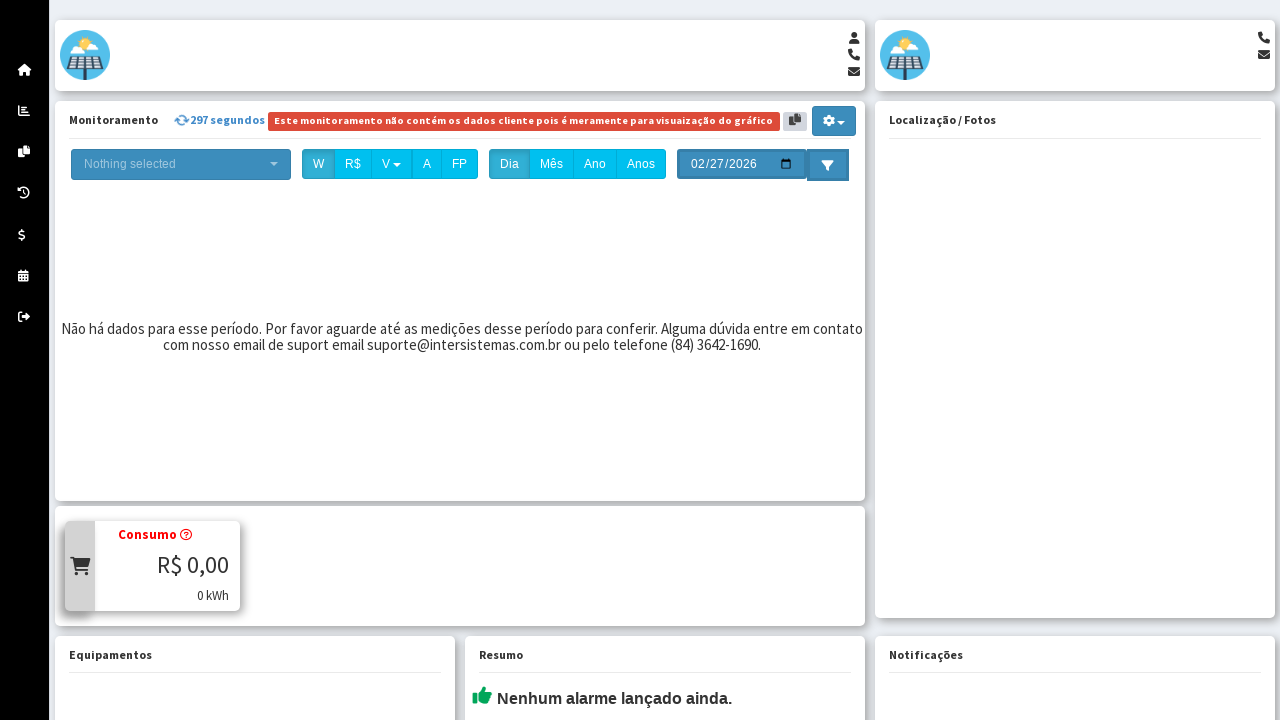